Tests basic search functionality by switching to Russian, entering a search term, selecting categories, and verifying results are displayed

Starting URL: http://ss.com

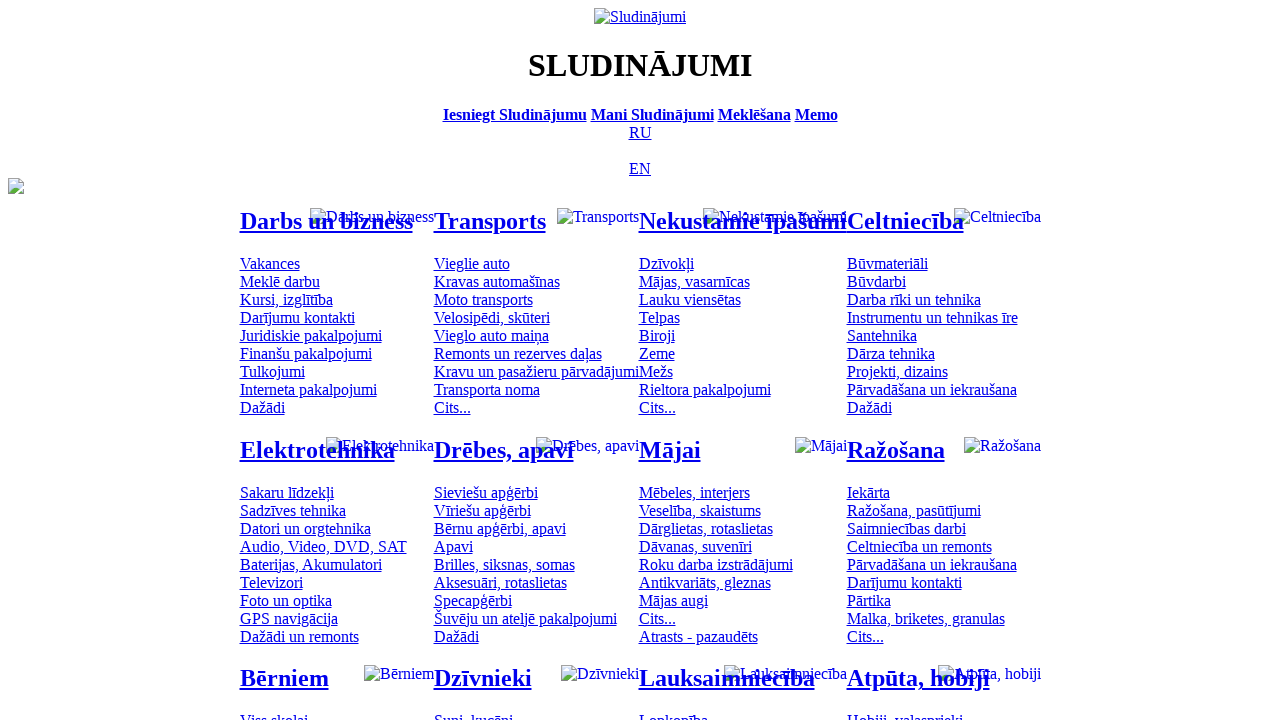

Clicked on Russian language option at (640, 132) on [title='По-русски']
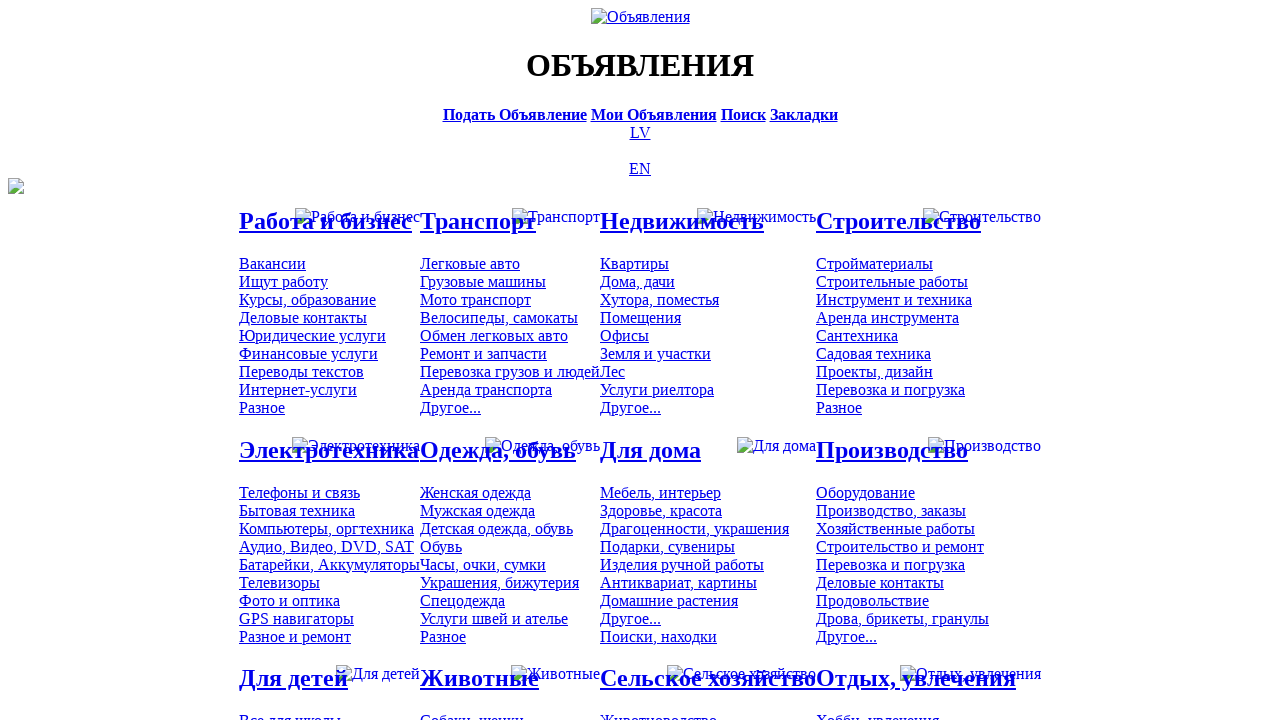

Clicked on search bar at (743, 114) on [title='Искать объявления']
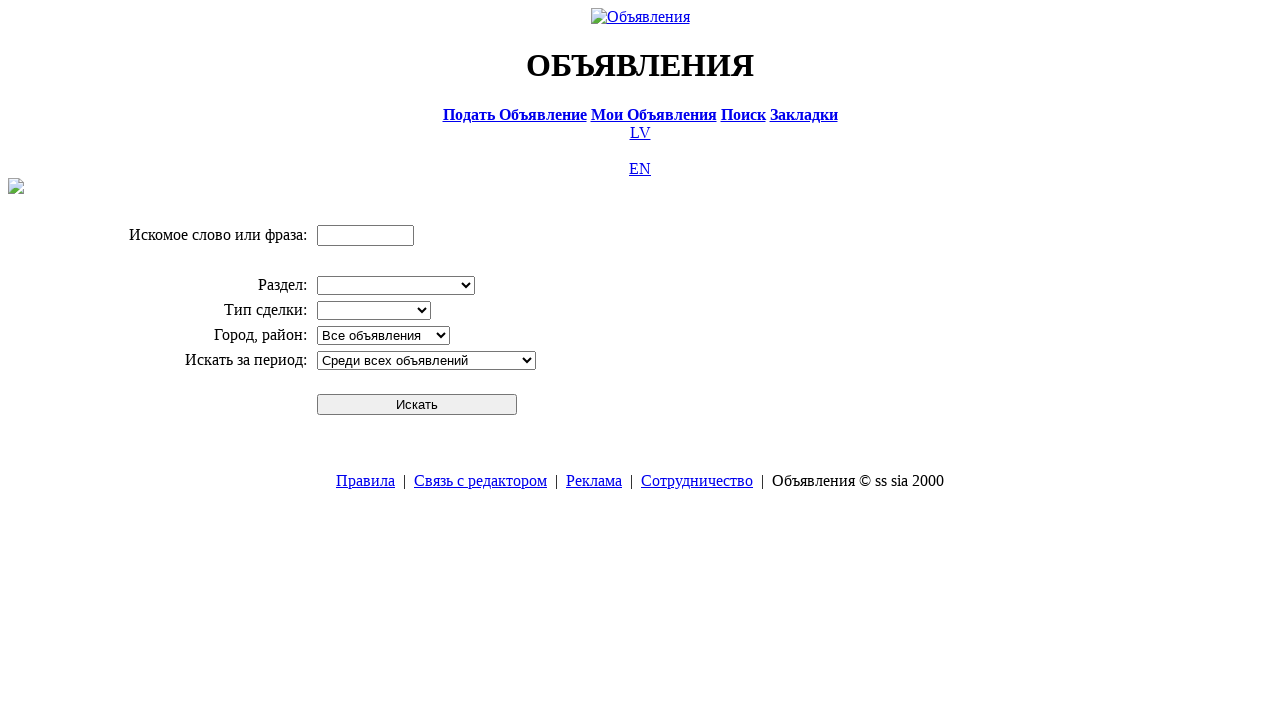

Entered search term 'Компьютер' in search field on input[name='txt']
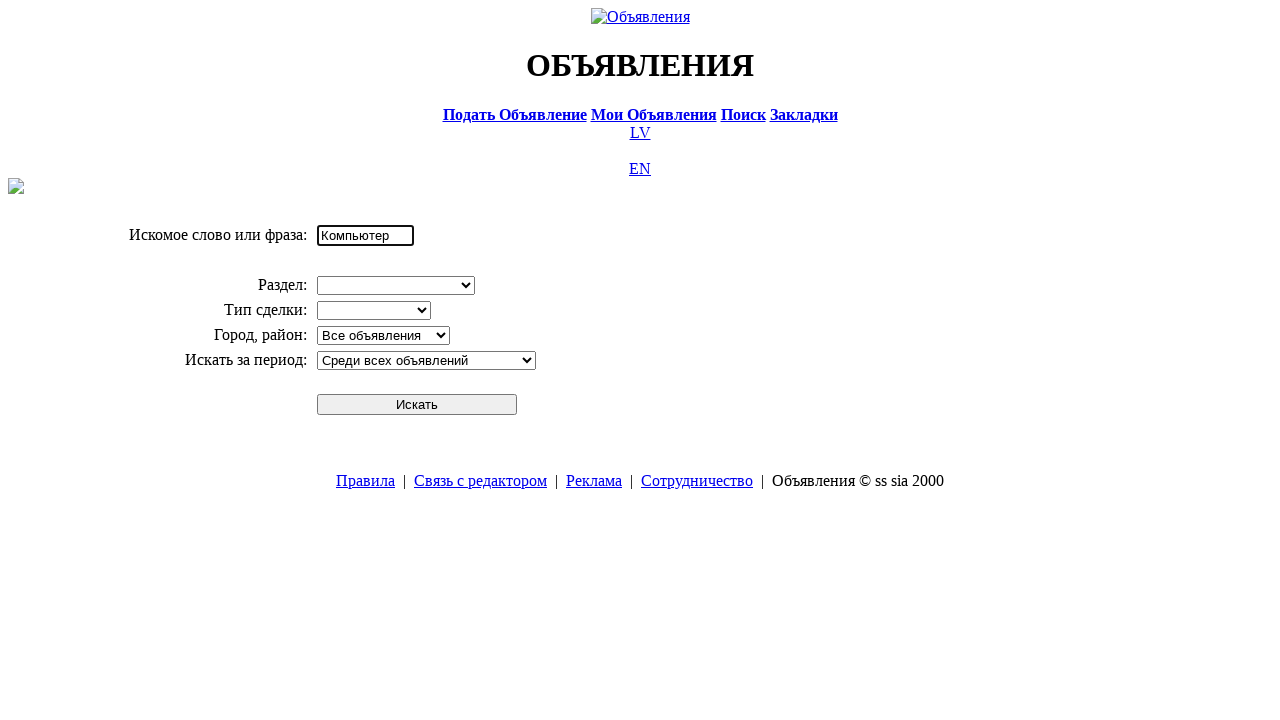

Selected 'Электротехника' from division dropdown on select[name='cid_0']
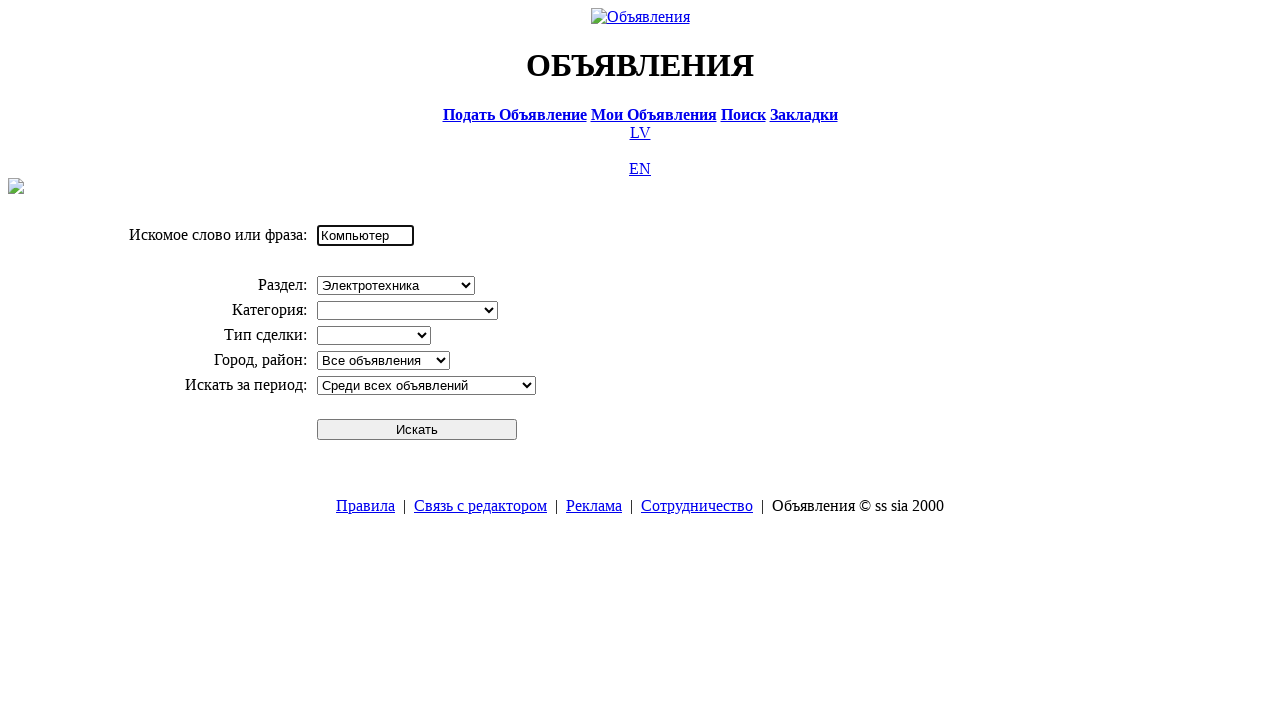

Selected 'Компьютеры, оргтехника' from category dropdown on select[name='cid_1']
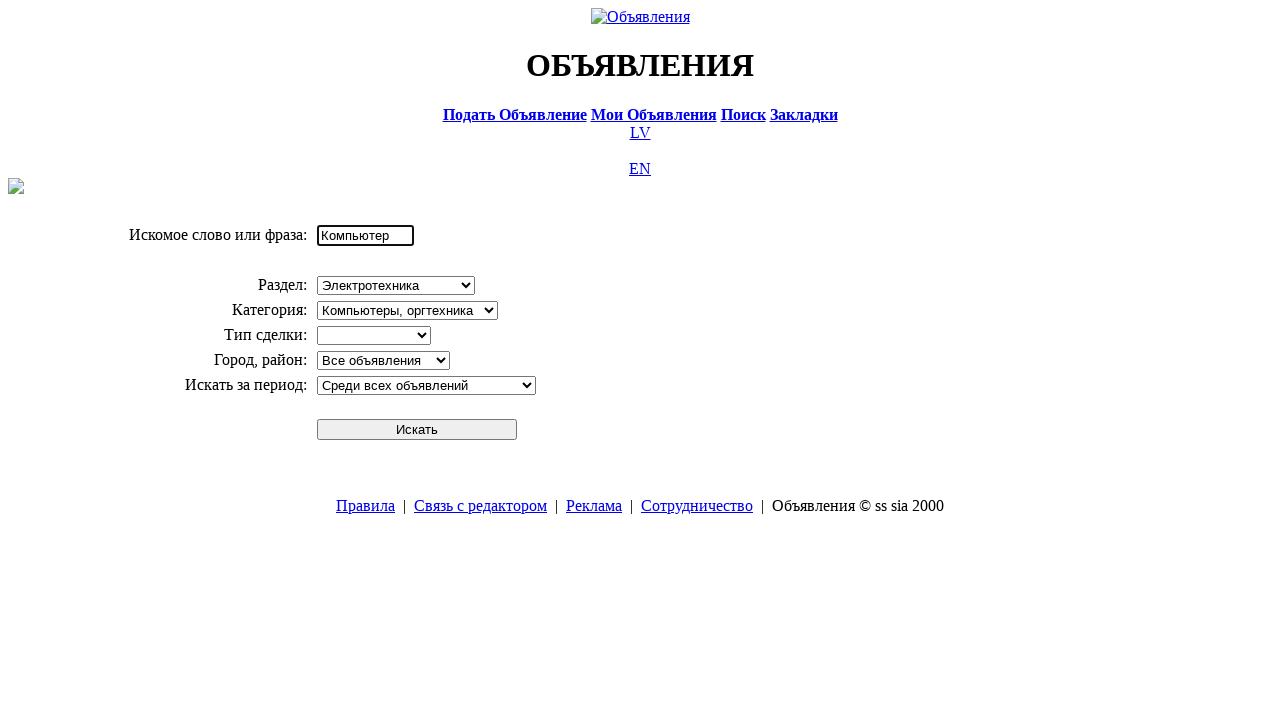

Clicked search button to perform search at (417, 429) on #sbtn
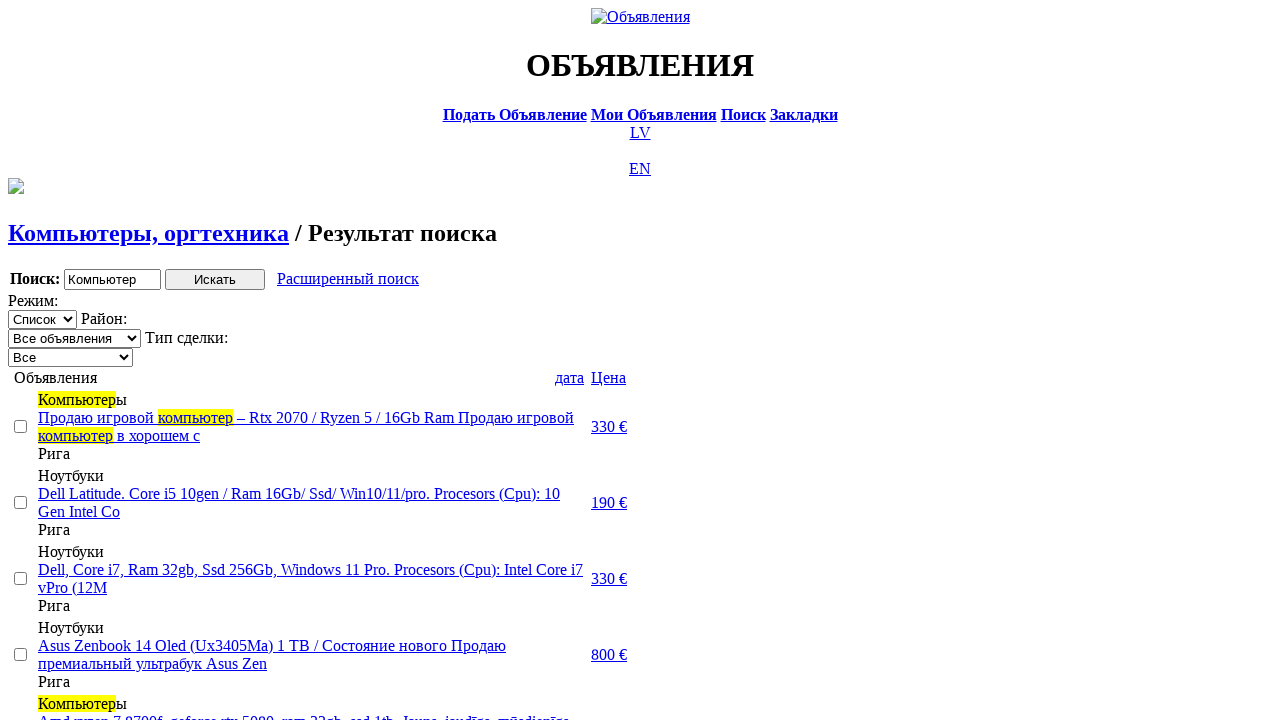

Search results loaded and 'a.amopt' selector is available
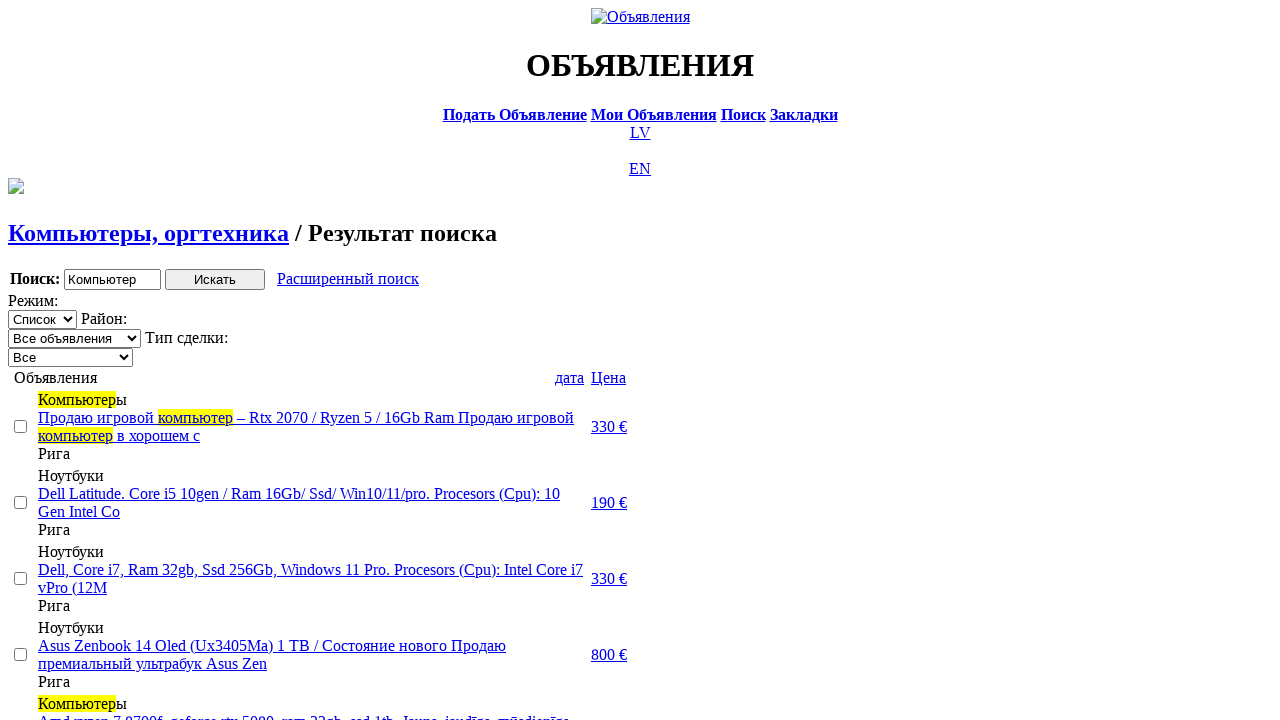

Verified that first search result is visible
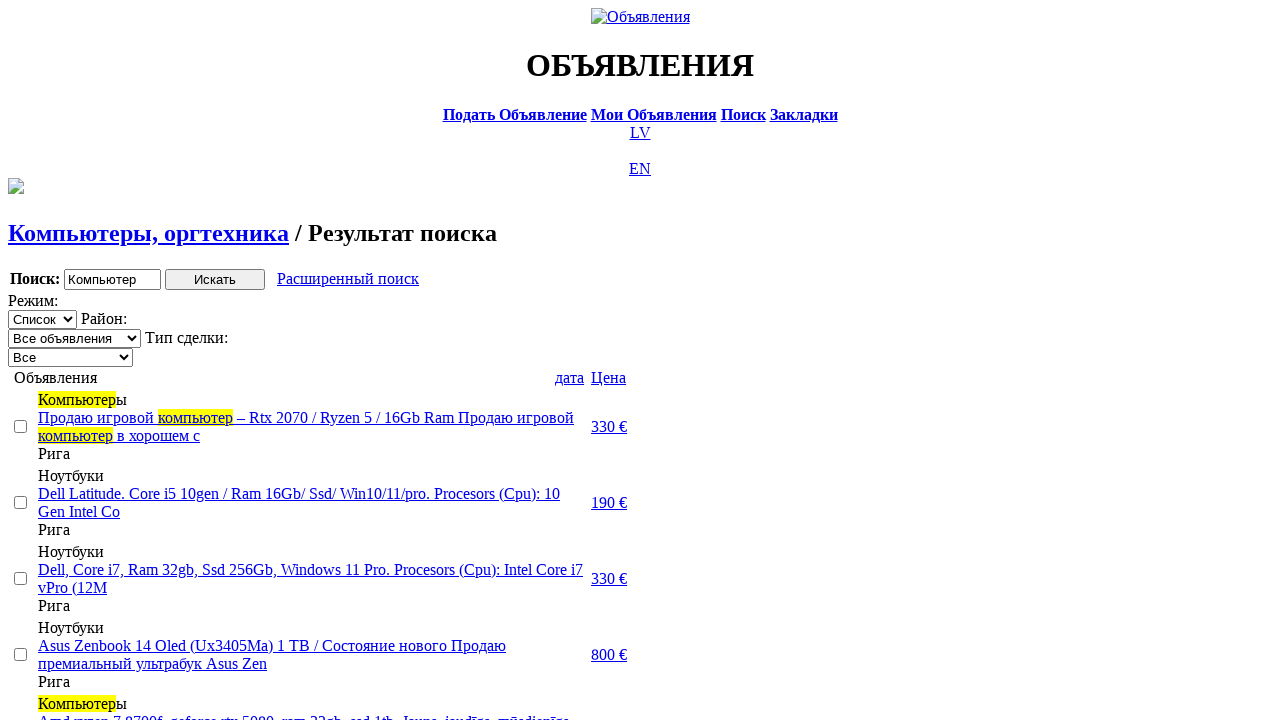

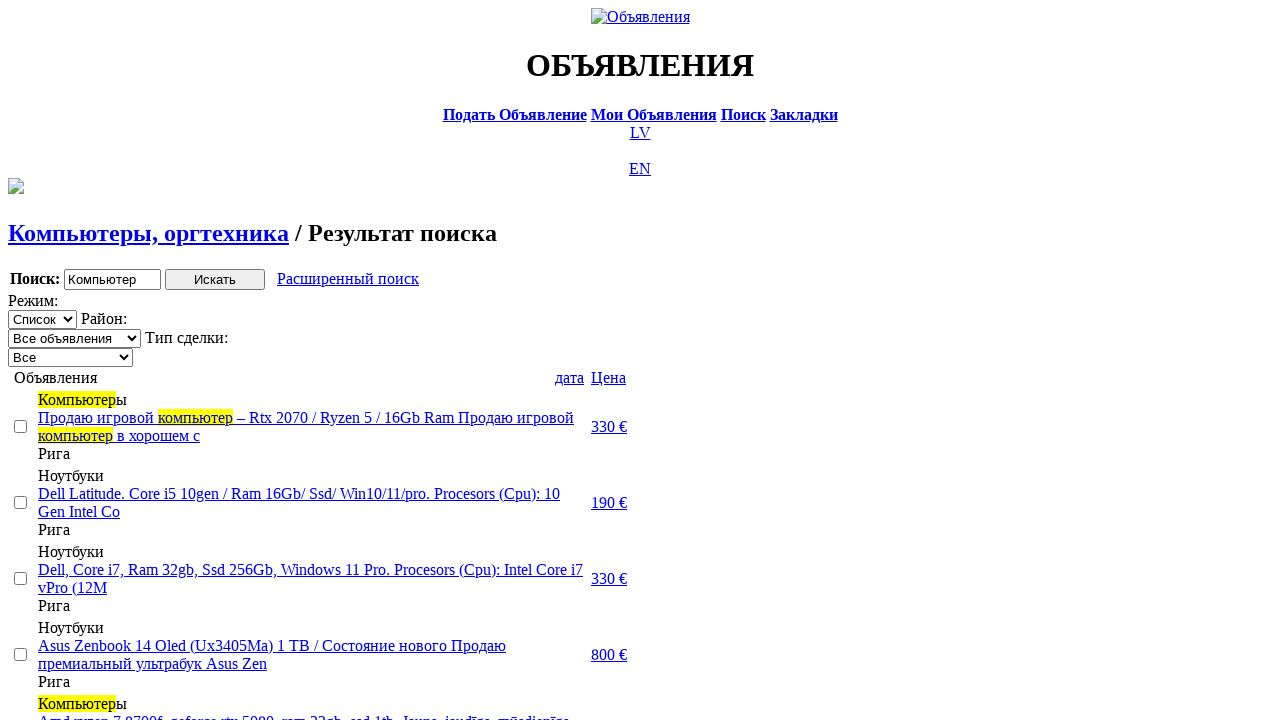